Tests a registration form by filling in SSN, name, gender, job selection, username, email, and password fields, then submitting the form and handling any alert that appears.

Starting URL: https://claruswaysda.github.io/Registration.html

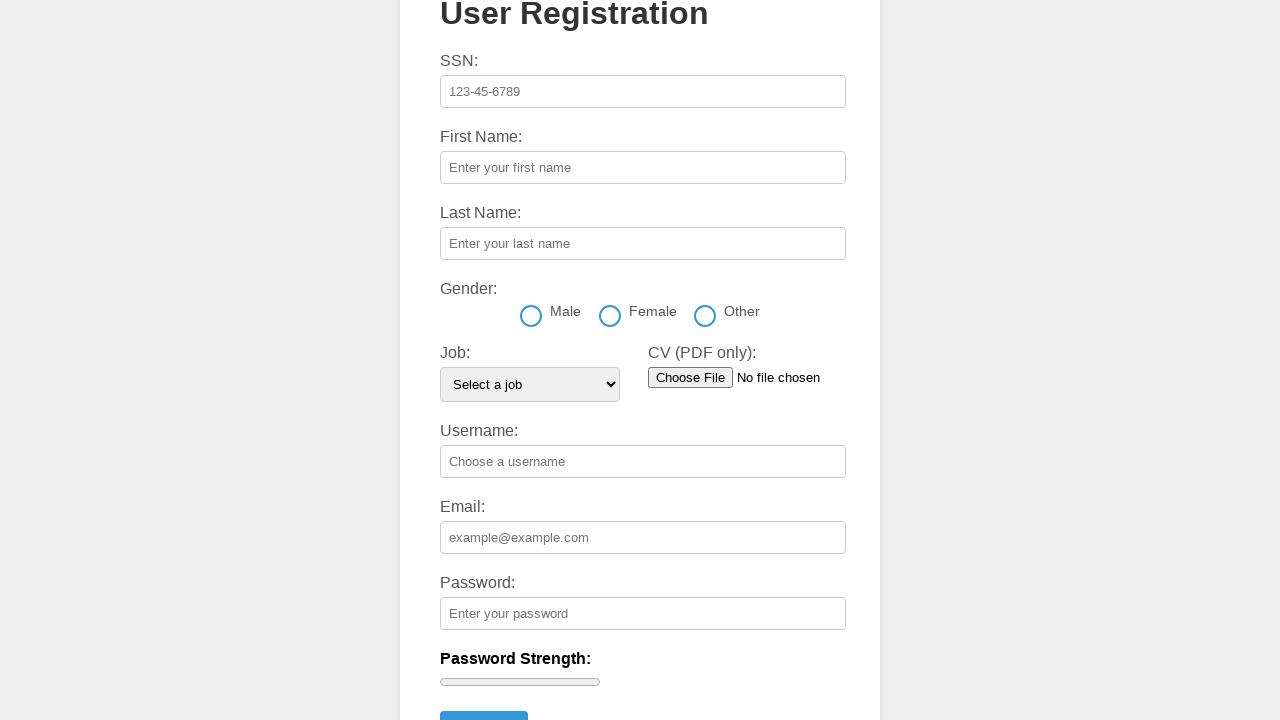

Filled SSN field with '123-24-2341' on #ssn
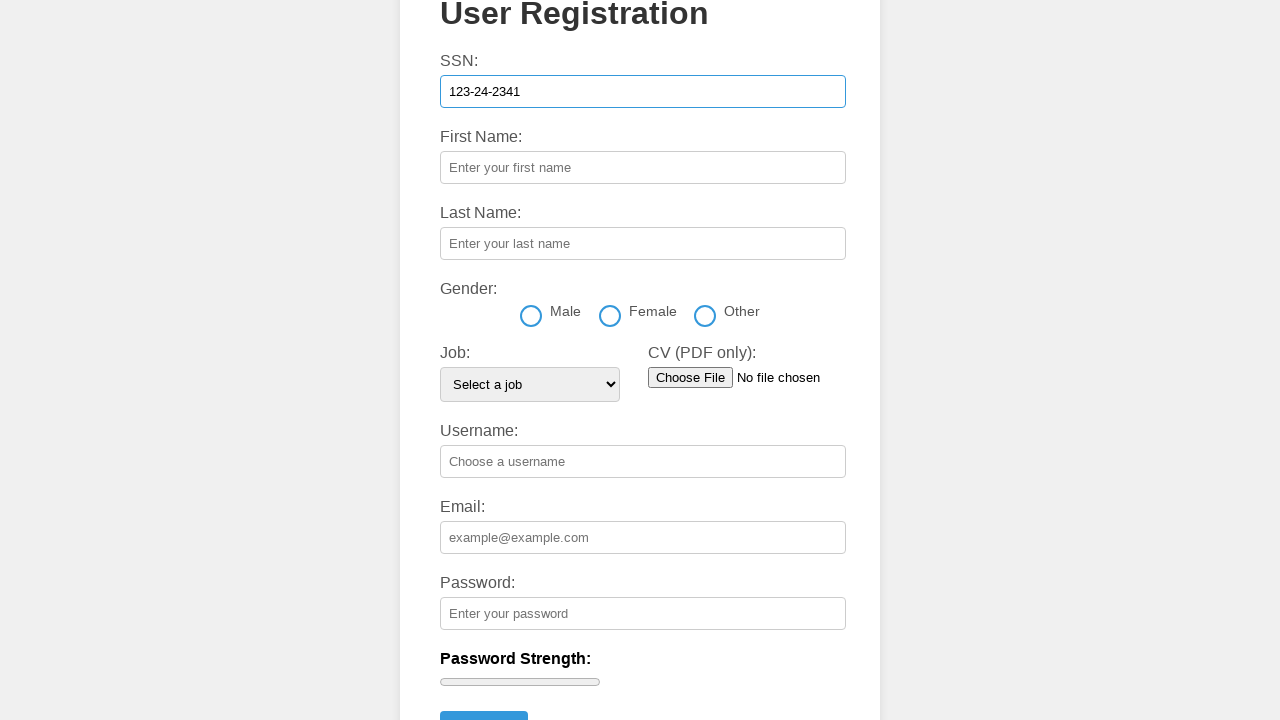

Filled first name field with 'Lina' on #firstName
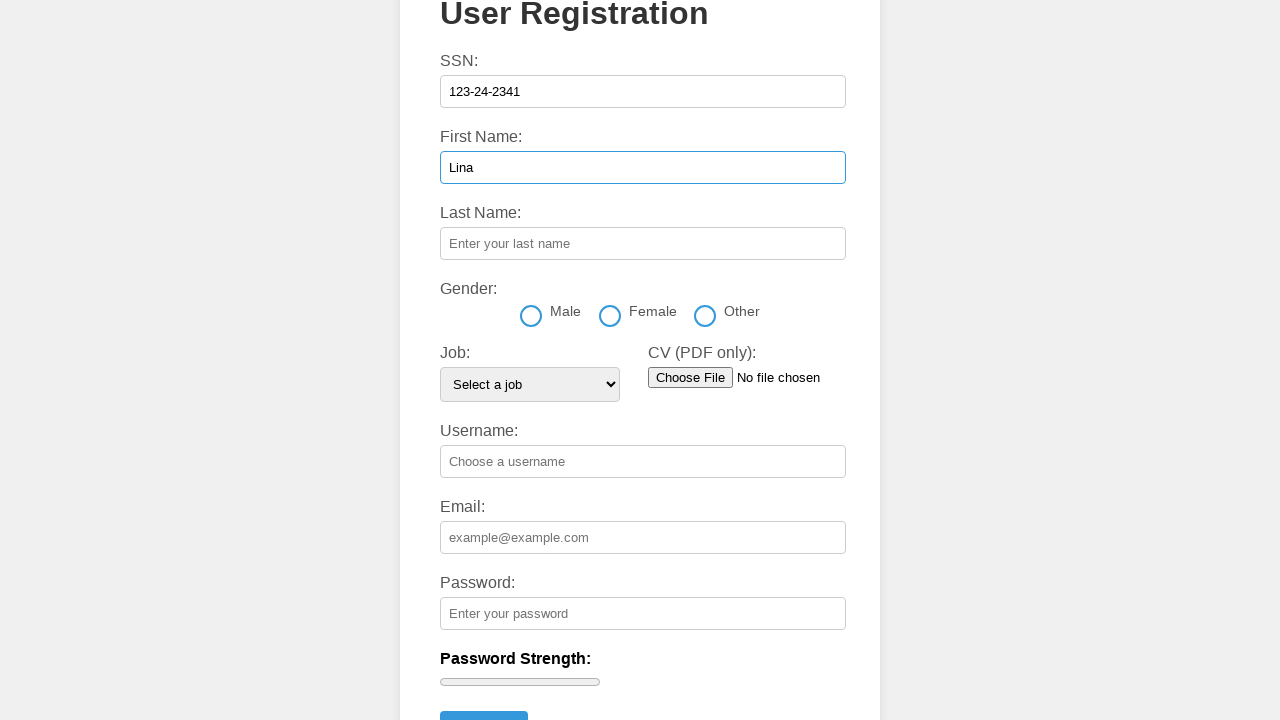

Filled last name field with 'Alhumaidi' on #lastName
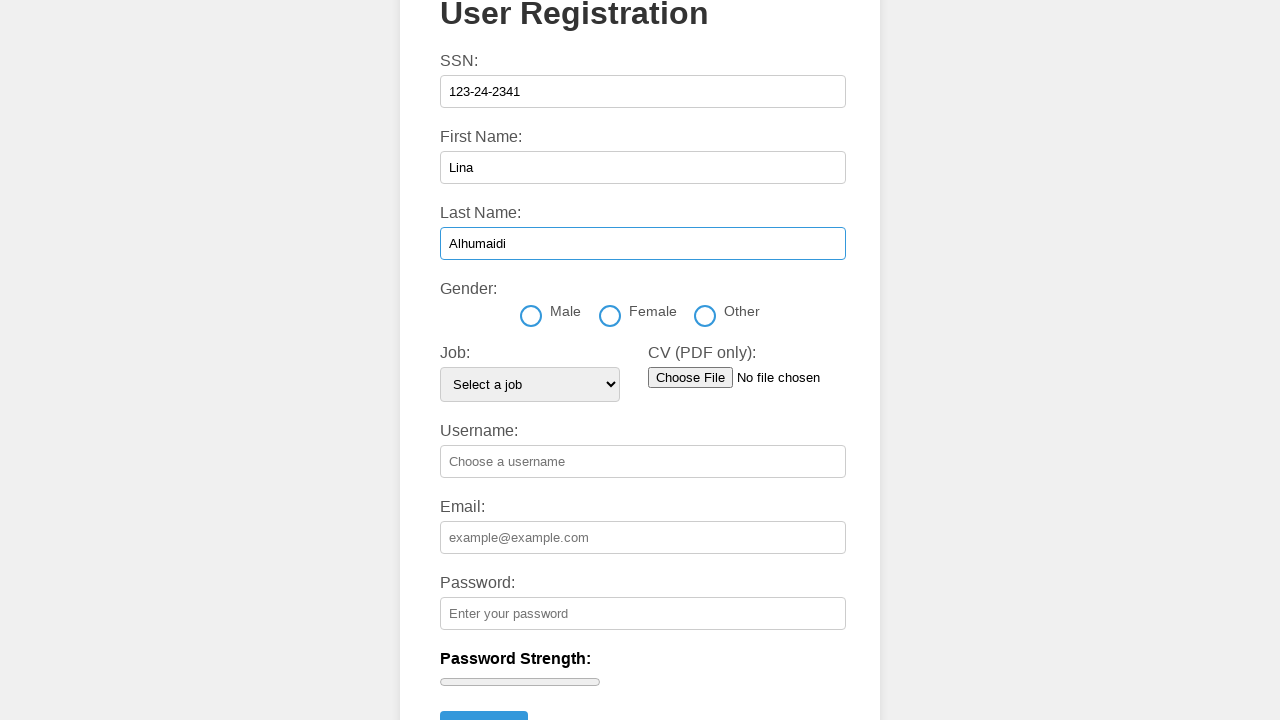

Selected female gender option at (638, 311) on label[for='female']
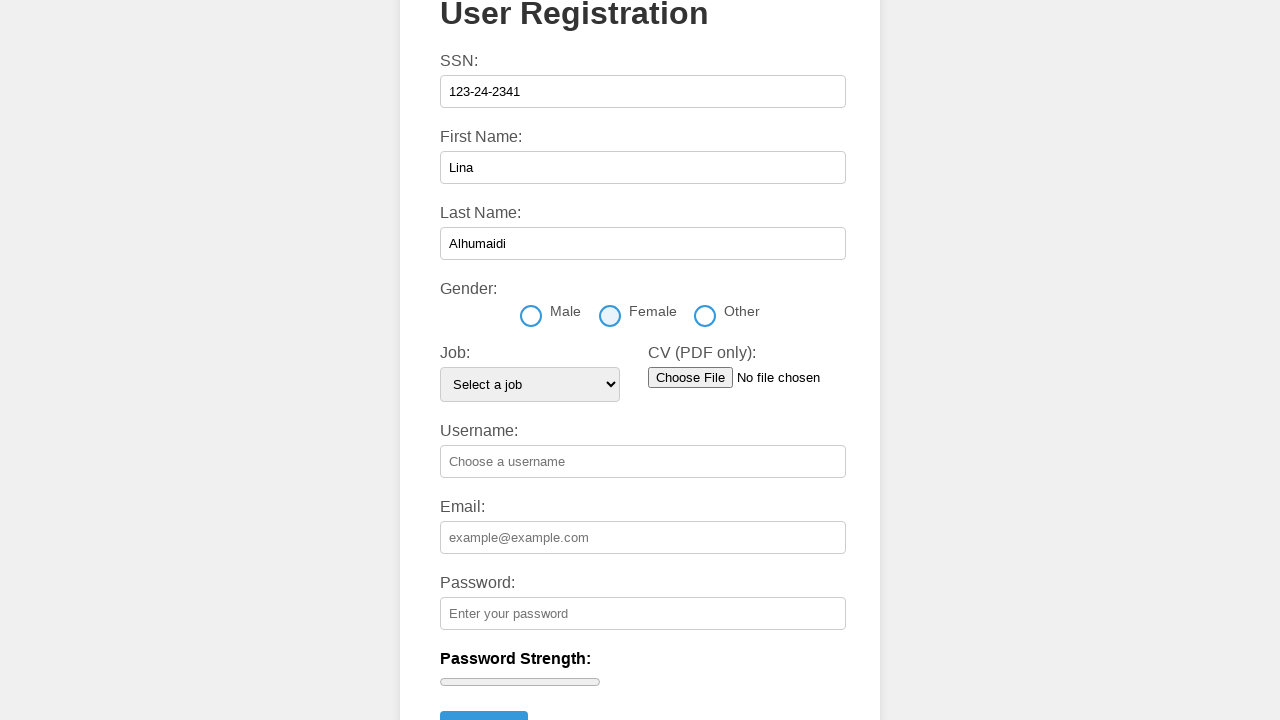

Selected 'Developer' from job dropdown on #job
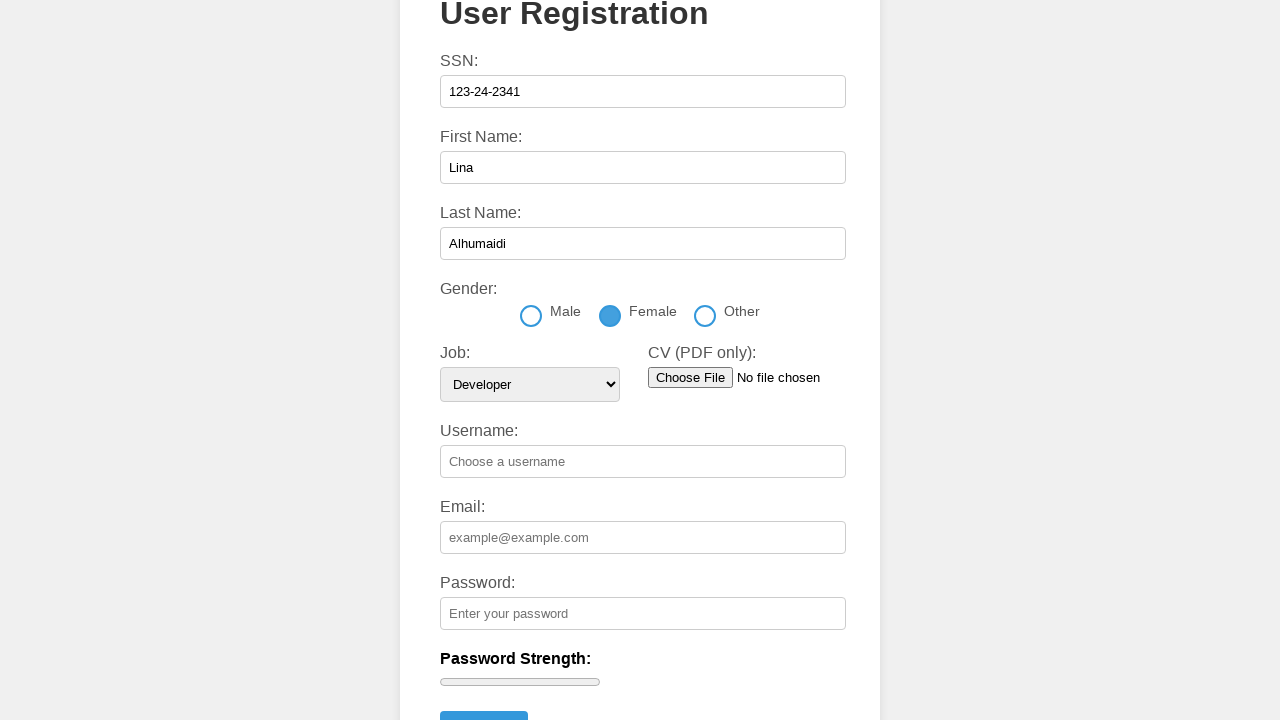

Filled username field with 'linaxn' on #username
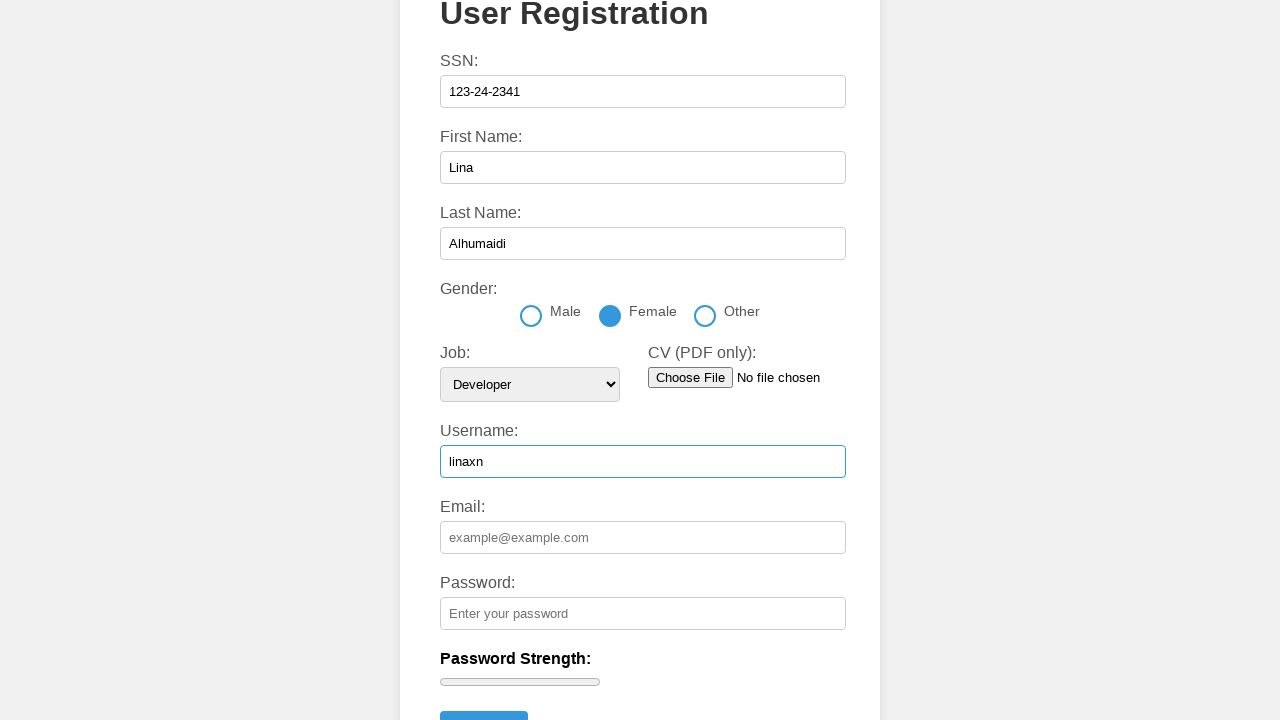

Filled email field with 'lina@gmail.com' on #email
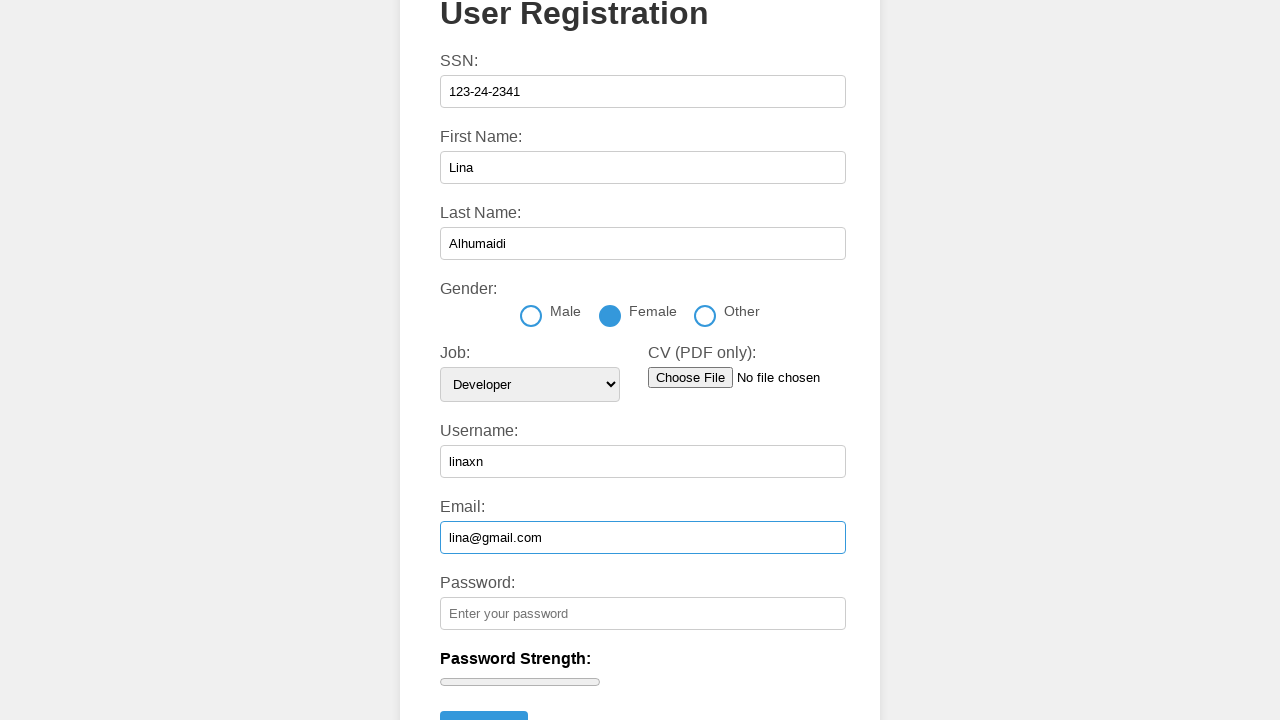

Filled password field with 'Ufdv1234' on #password
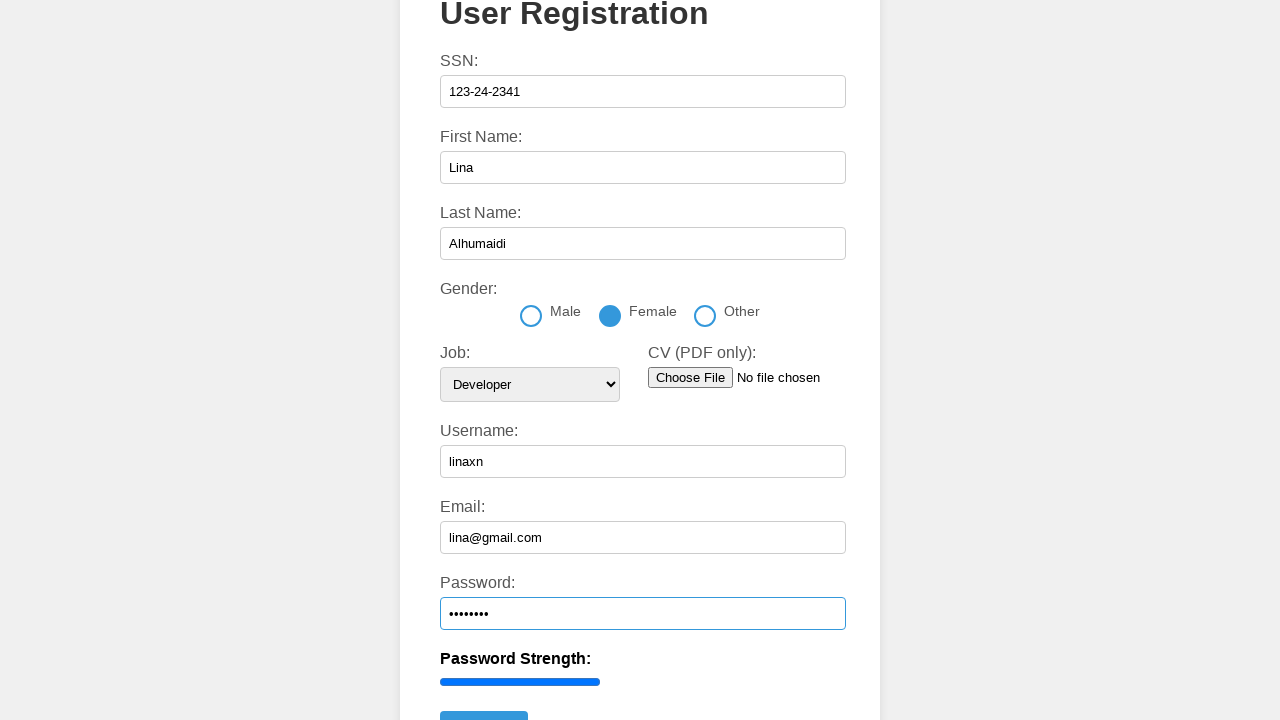

Pressed Enter to submit the registration form on #password
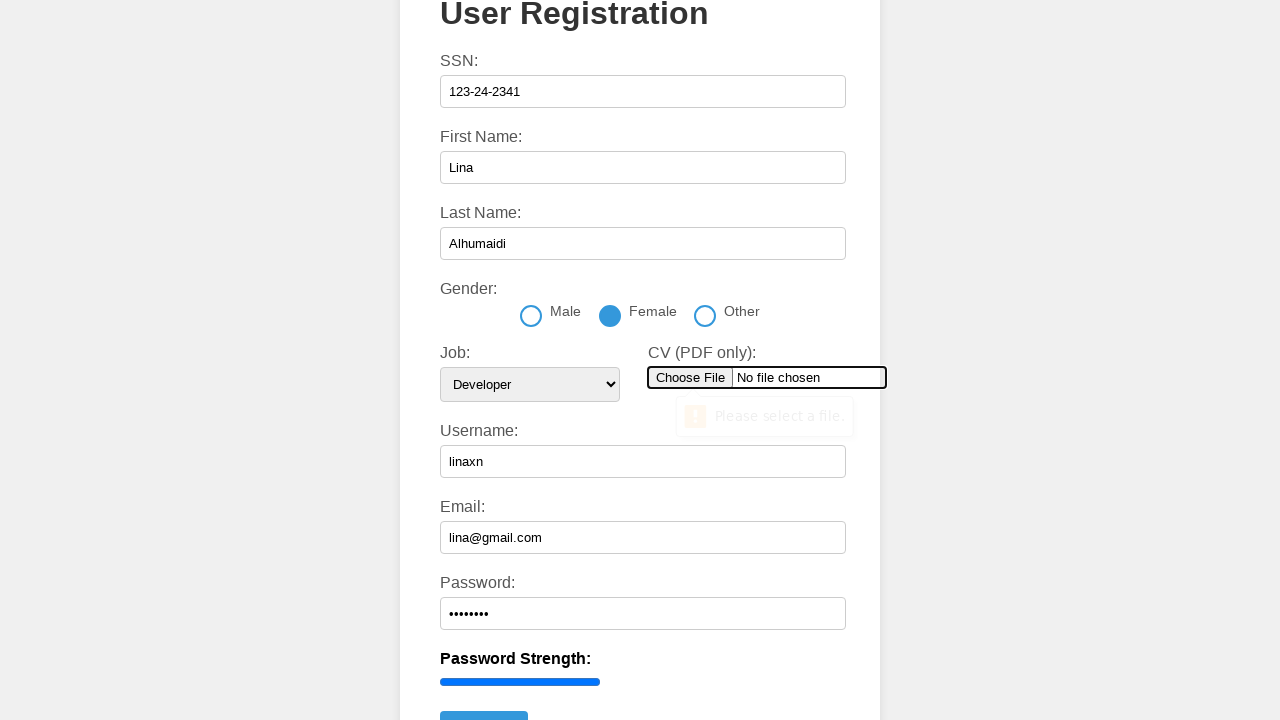

Set up dialog handler to accept alerts
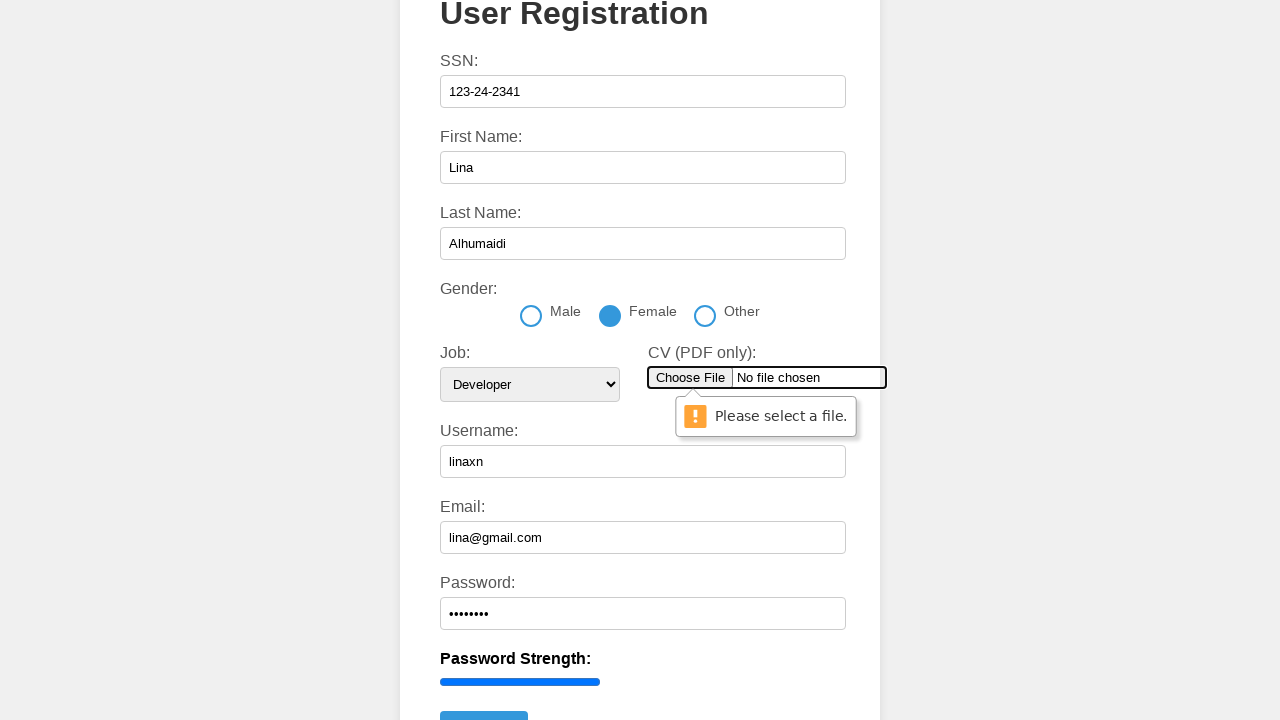

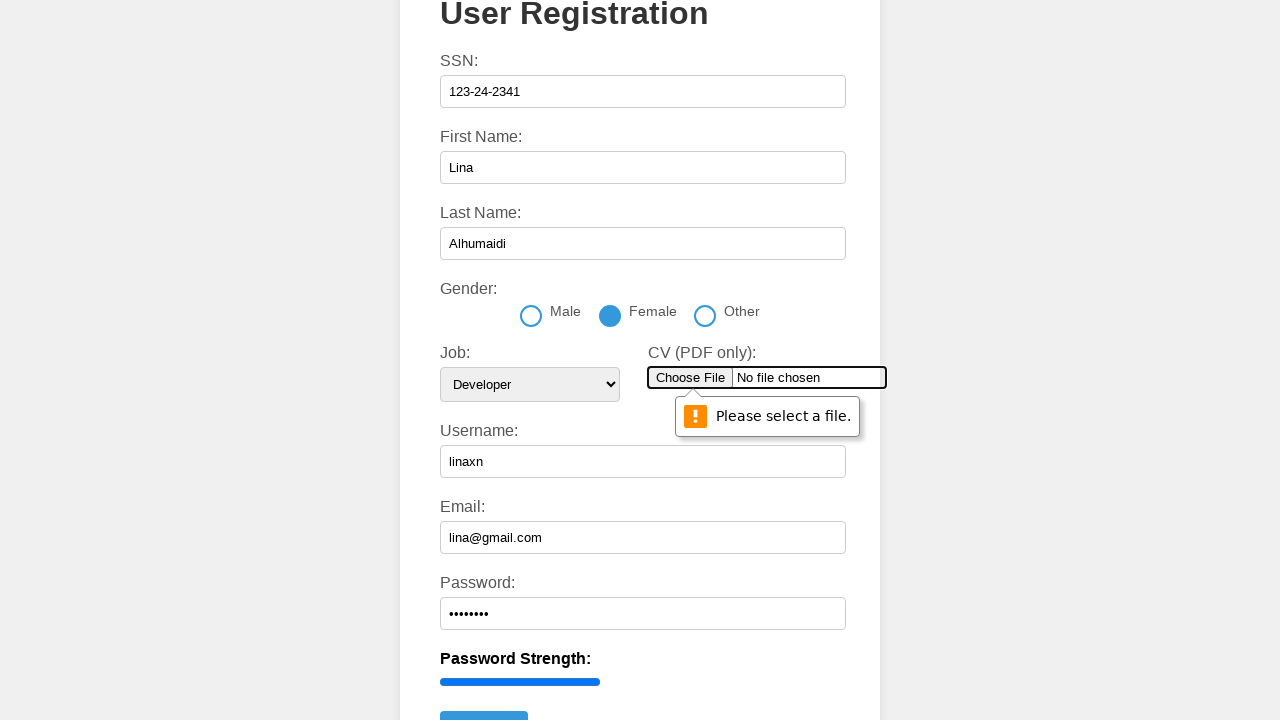